Tests country selection dropdown functionality by clicking on the dropdown and selecting "India" from the list of countries

Starting URL: https://www.dummyticket.com/dummy-ticket-for-visa-application/

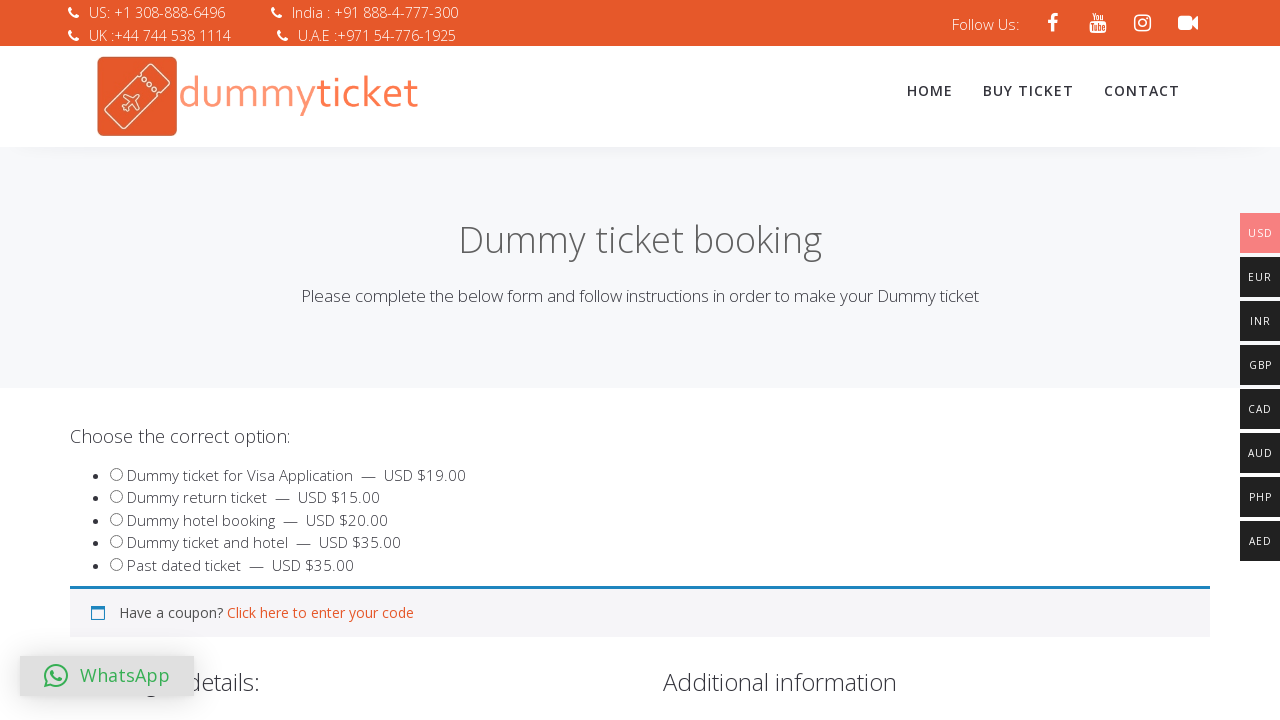

Clicked on country dropdown to open it at (344, 360) on span#select2-billing_country-container
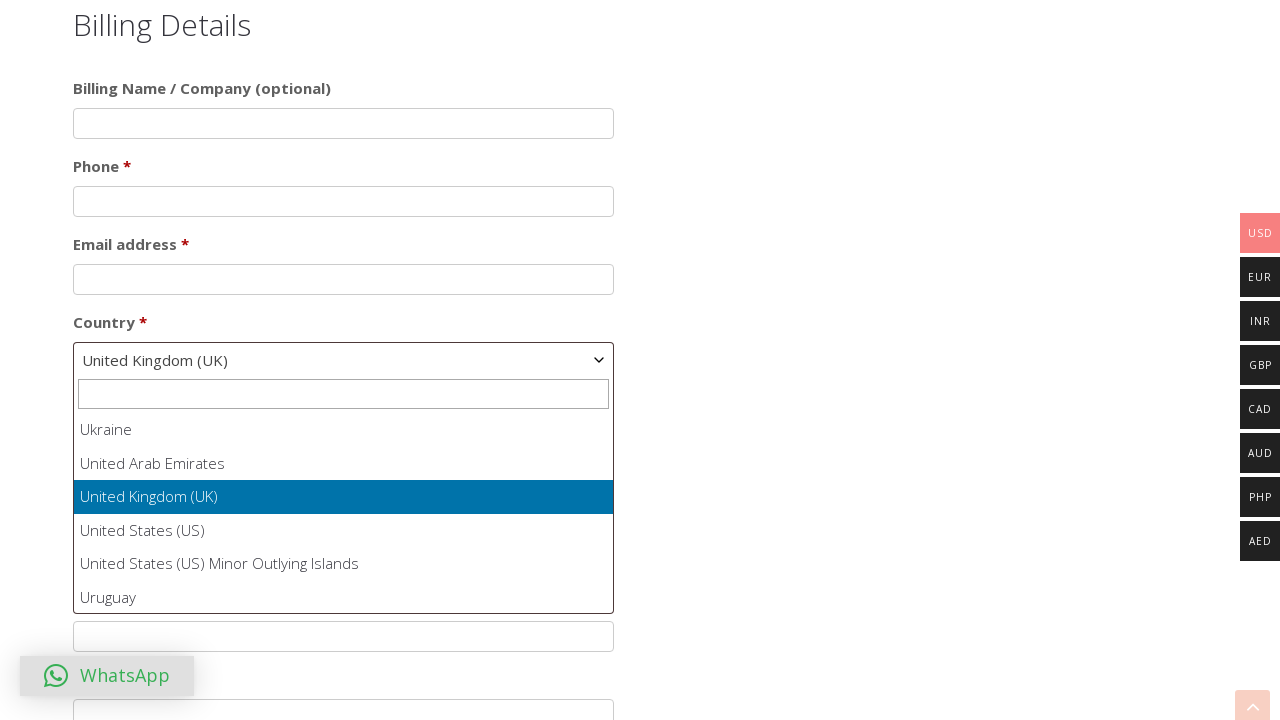

Country dropdown options loaded
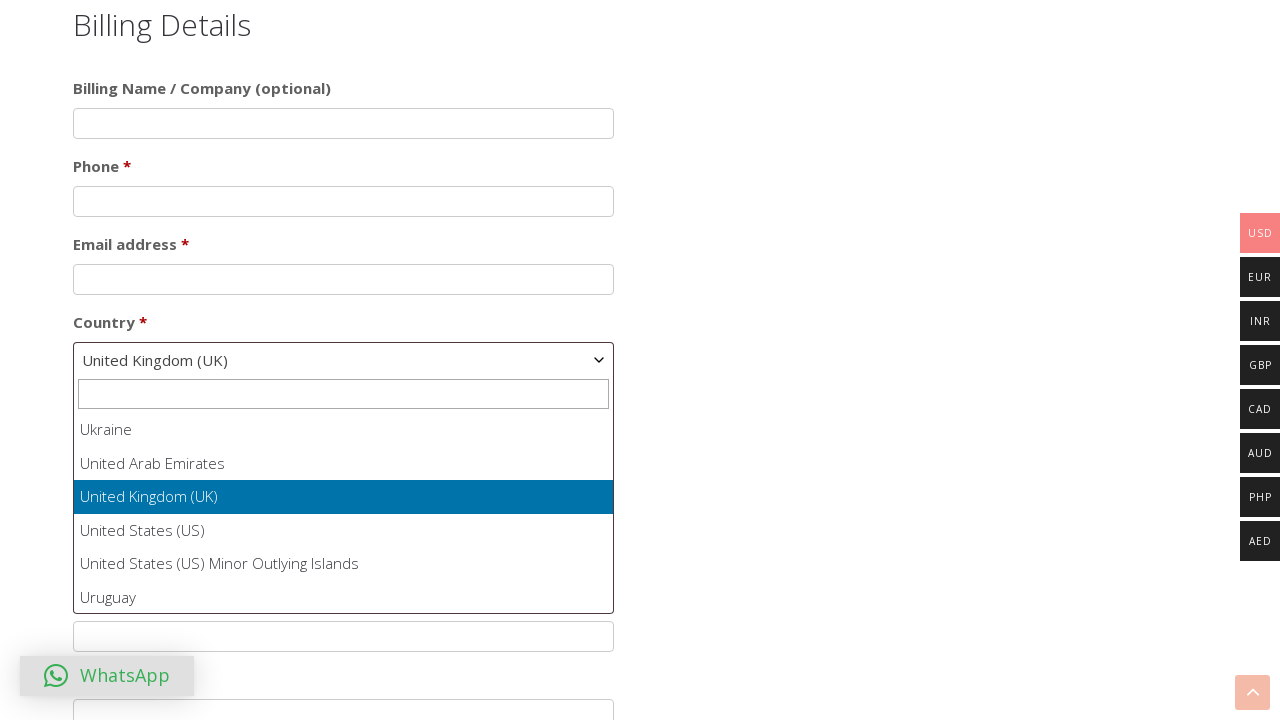

Selected 'India' from country dropdown at (344, 512) on ul#select2-billing_country-results li:has-text('India')
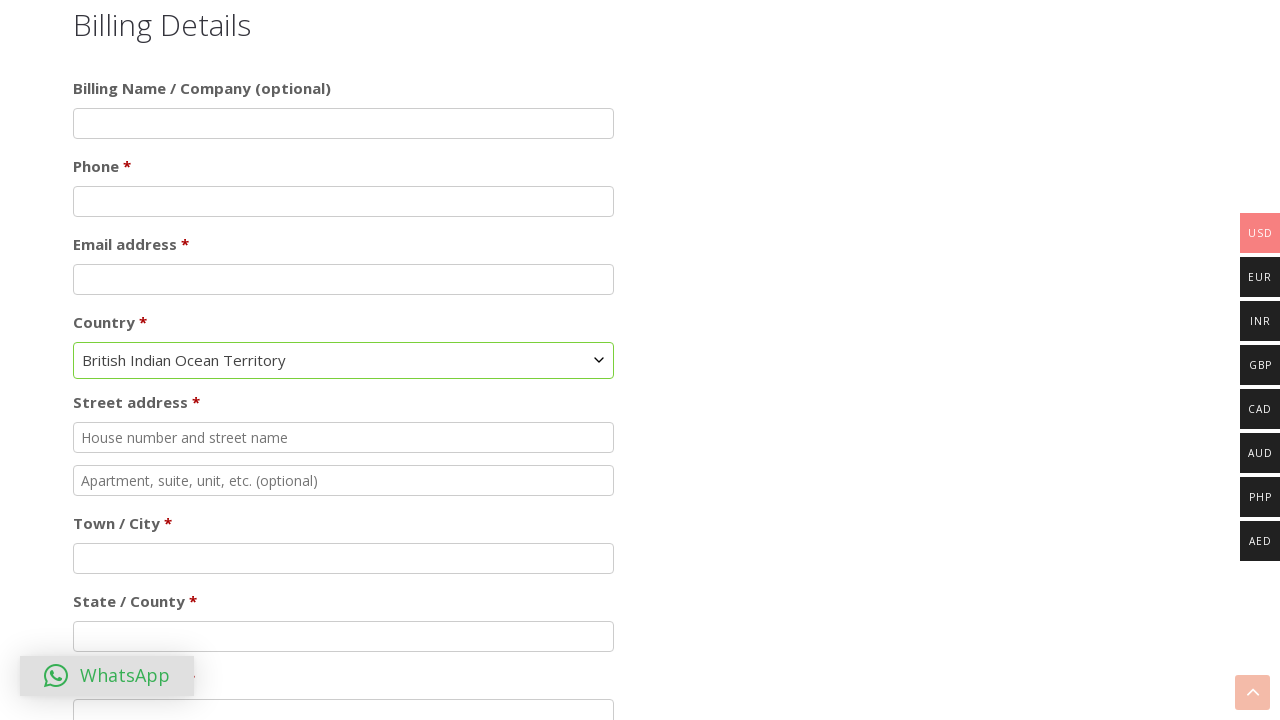

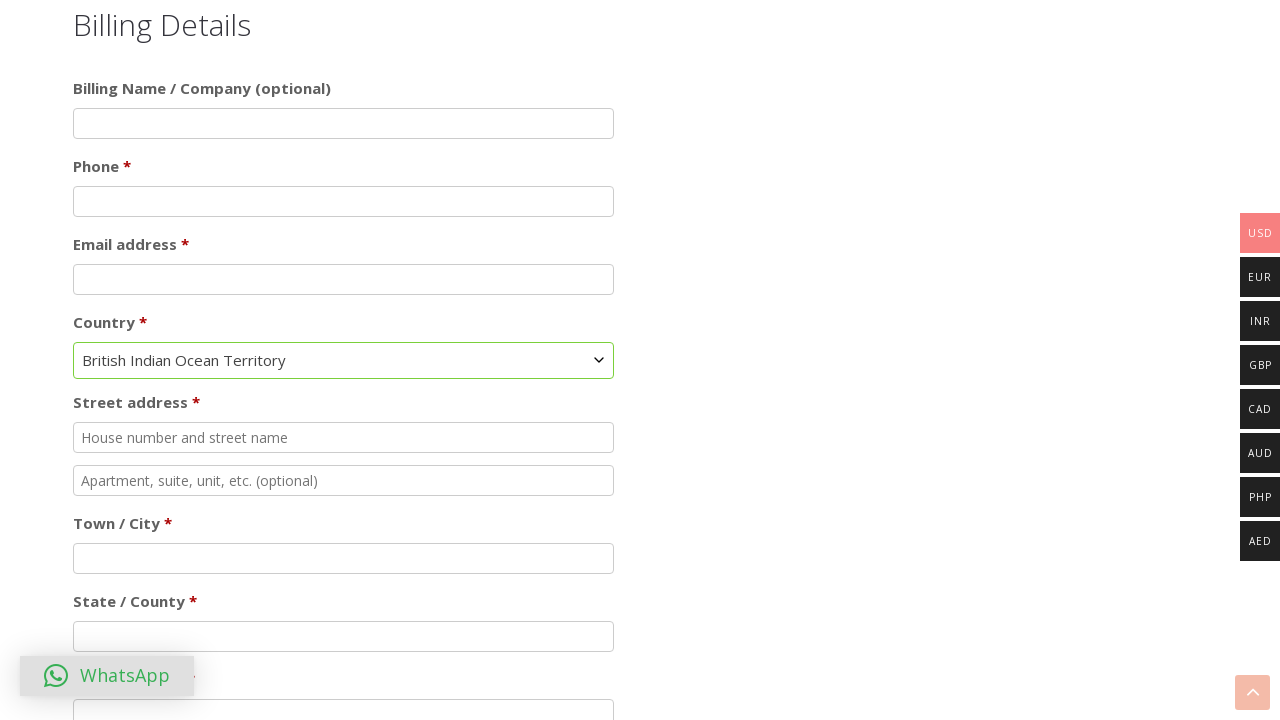